Tests various mouse actions including double-click on checkbox, hover interactions, context menu (right-click), and clicking on reload link

Starting URL: https://rahulshettyacademy.com/AutomationPractice/

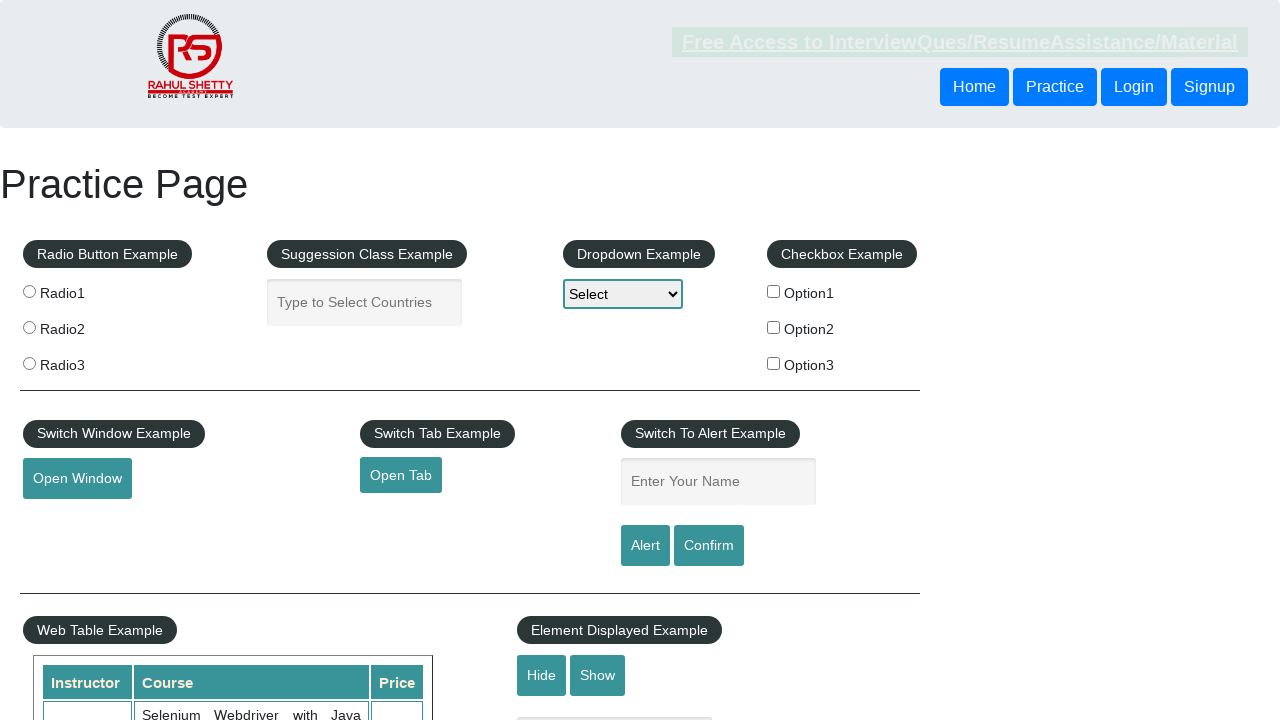

Navigated to AutomationPractice page
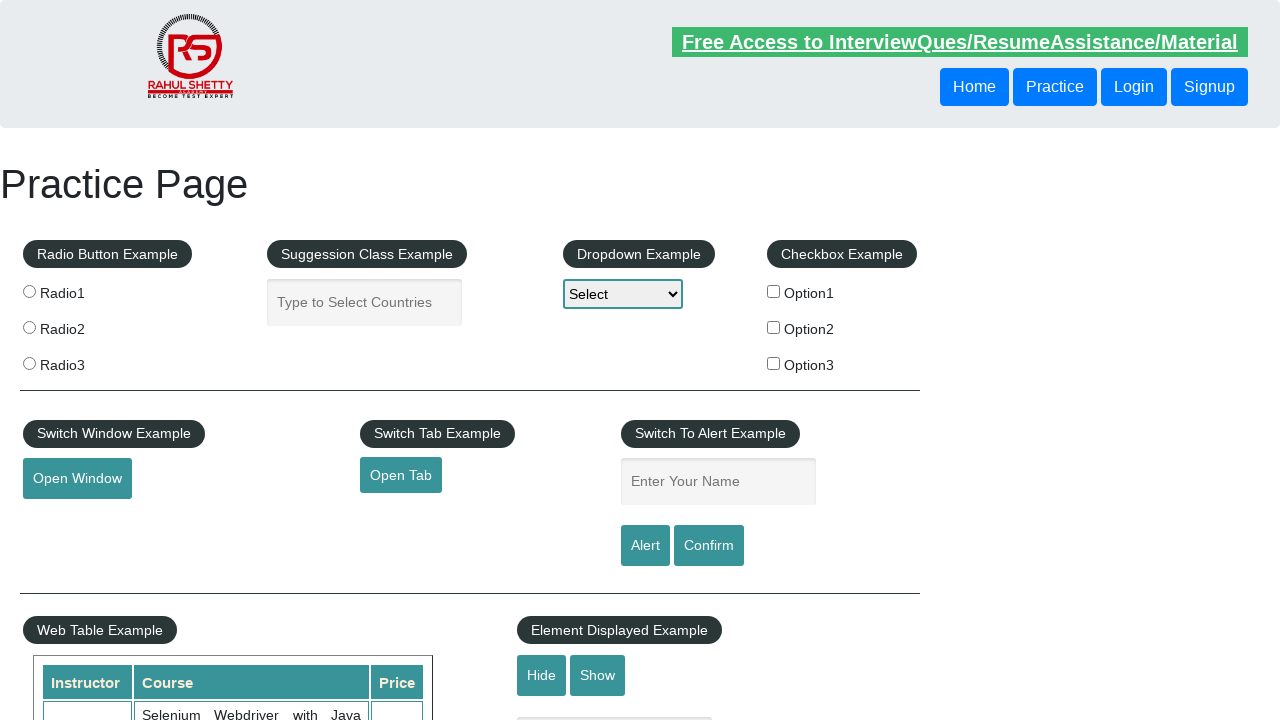

Double-clicked on checkbox option 2 at (774, 327) on #checkBoxOption2
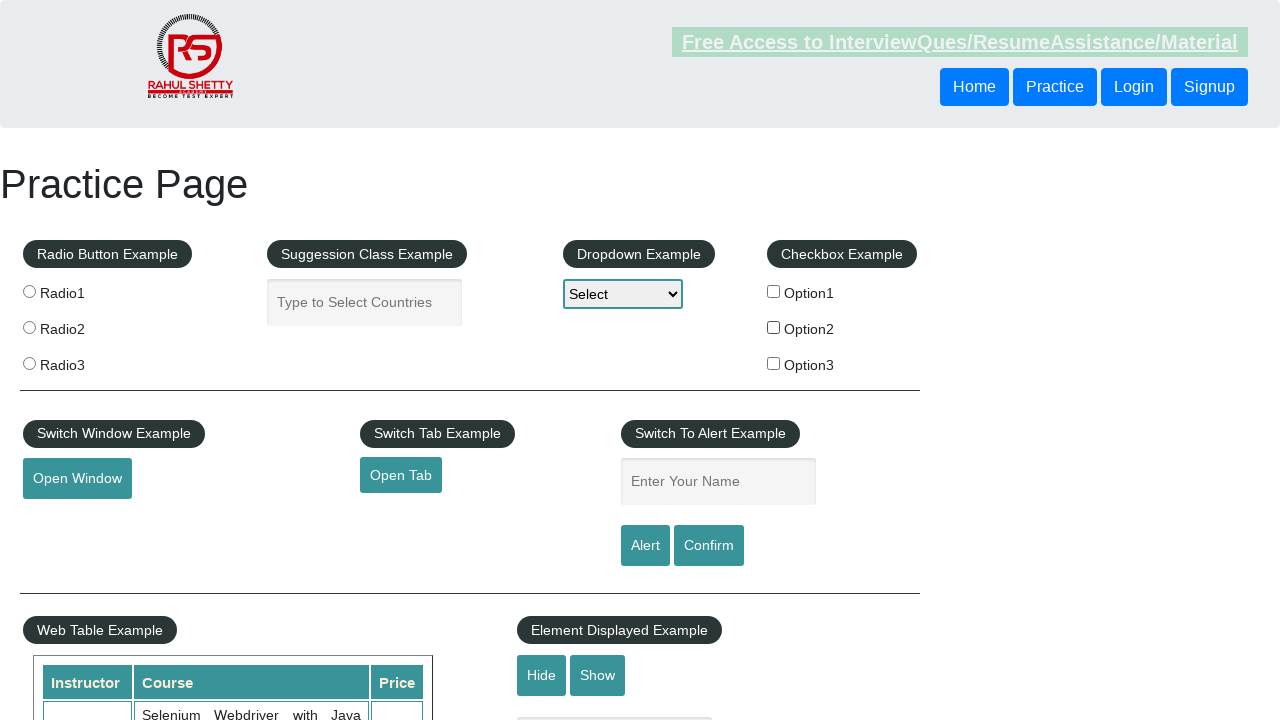

Hovered over the mousehover element at (83, 361) on #mousehover
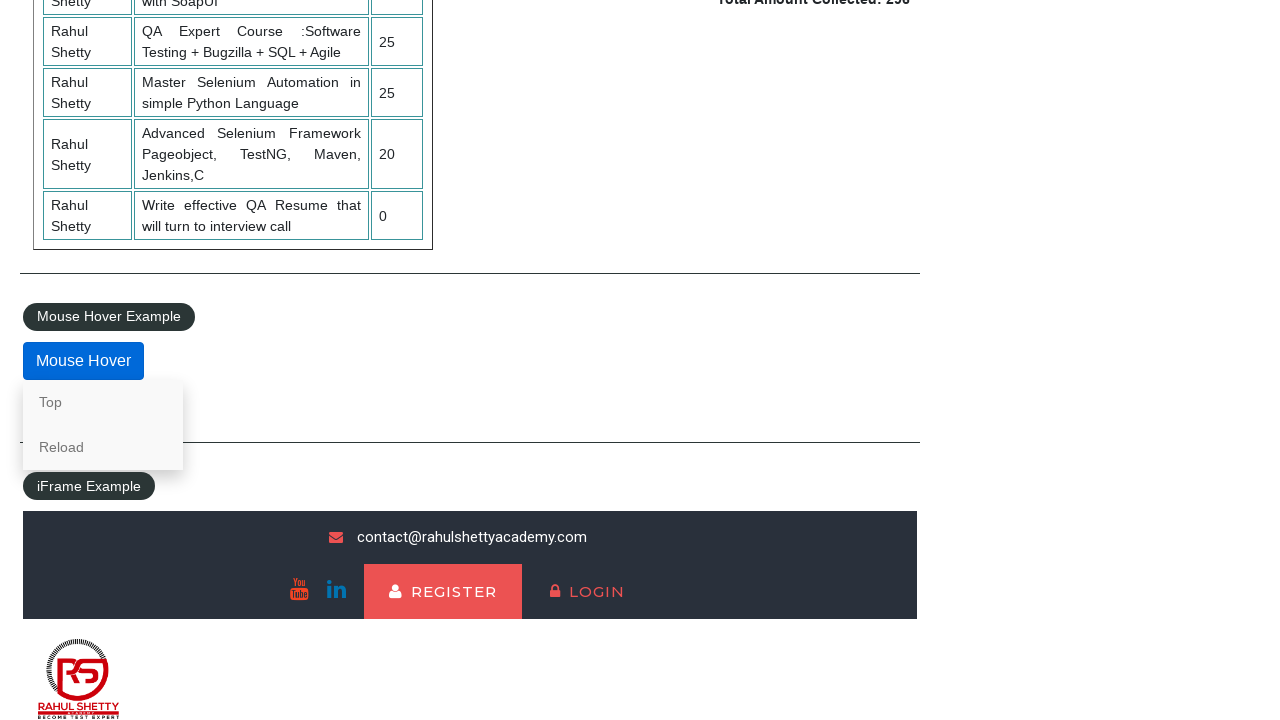

Right-clicked on the Top link to open context menu at (103, 402) on text=Top
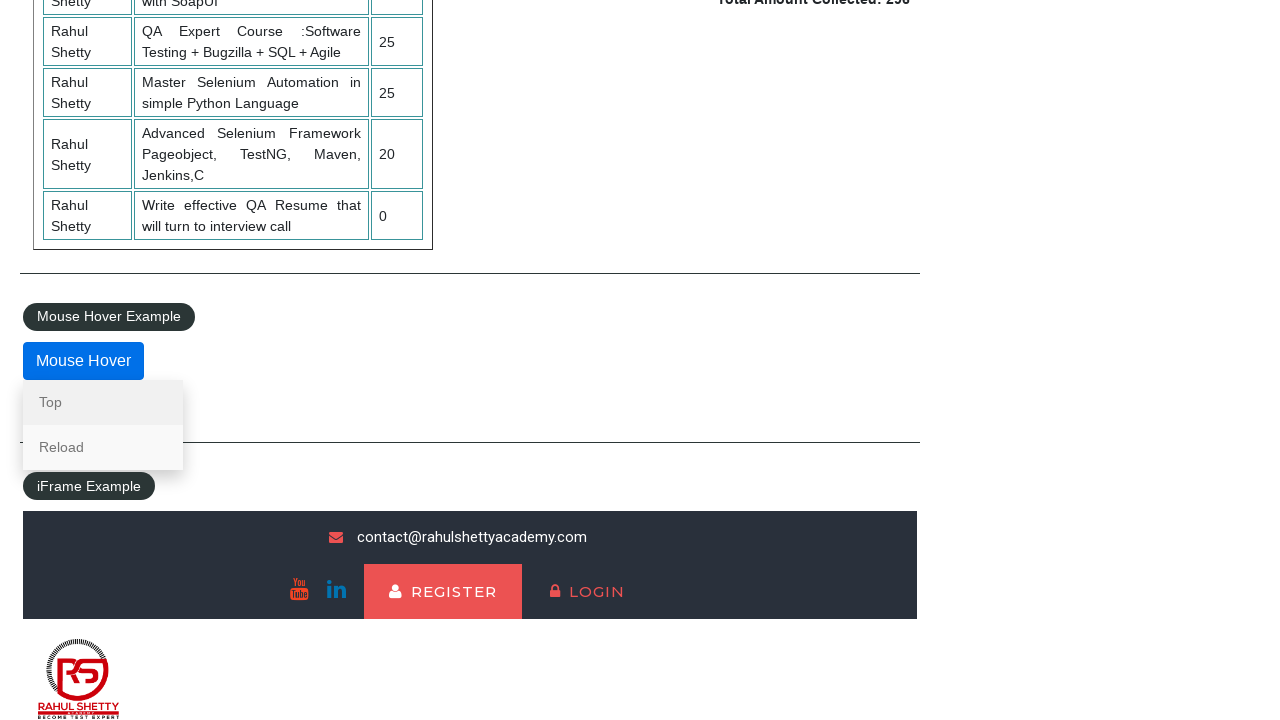

Clicked on the Reload link at (103, 447) on text=Reload
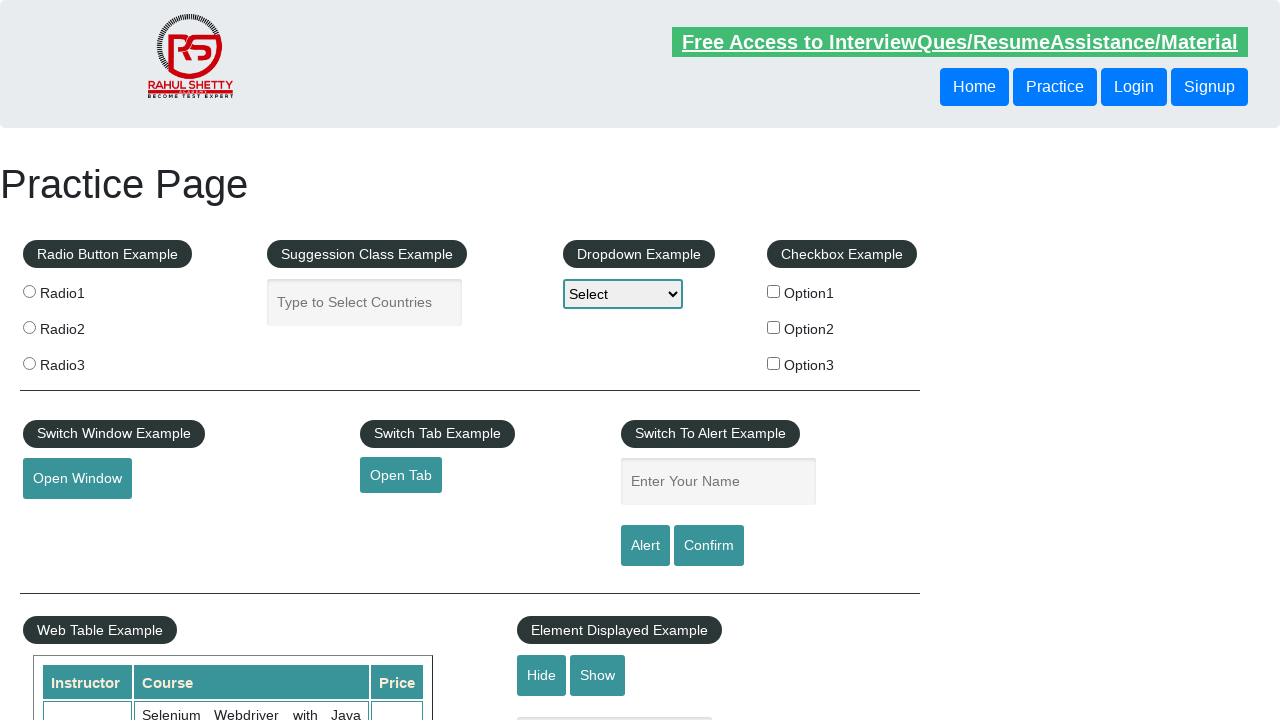

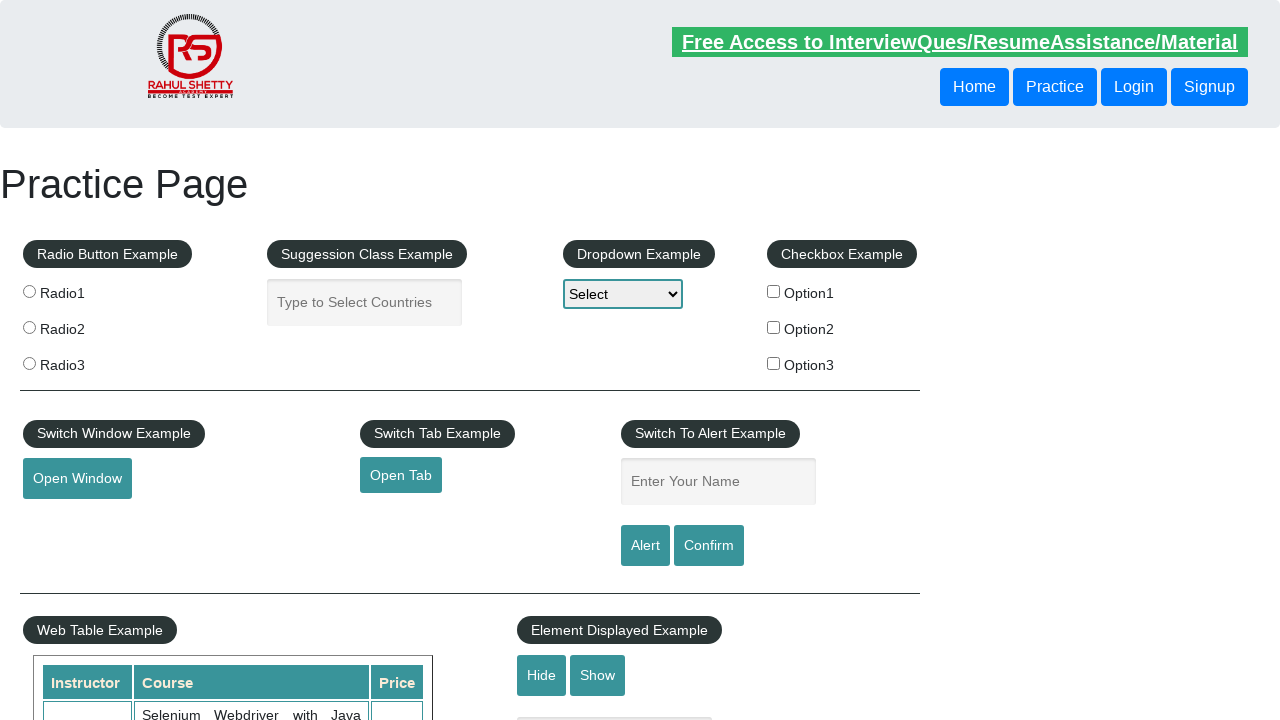